Tests JavaScript prompt alert by clicking button, entering text in prompt and accepting

Starting URL: https://the-internet.herokuapp.com/javascript_alerts

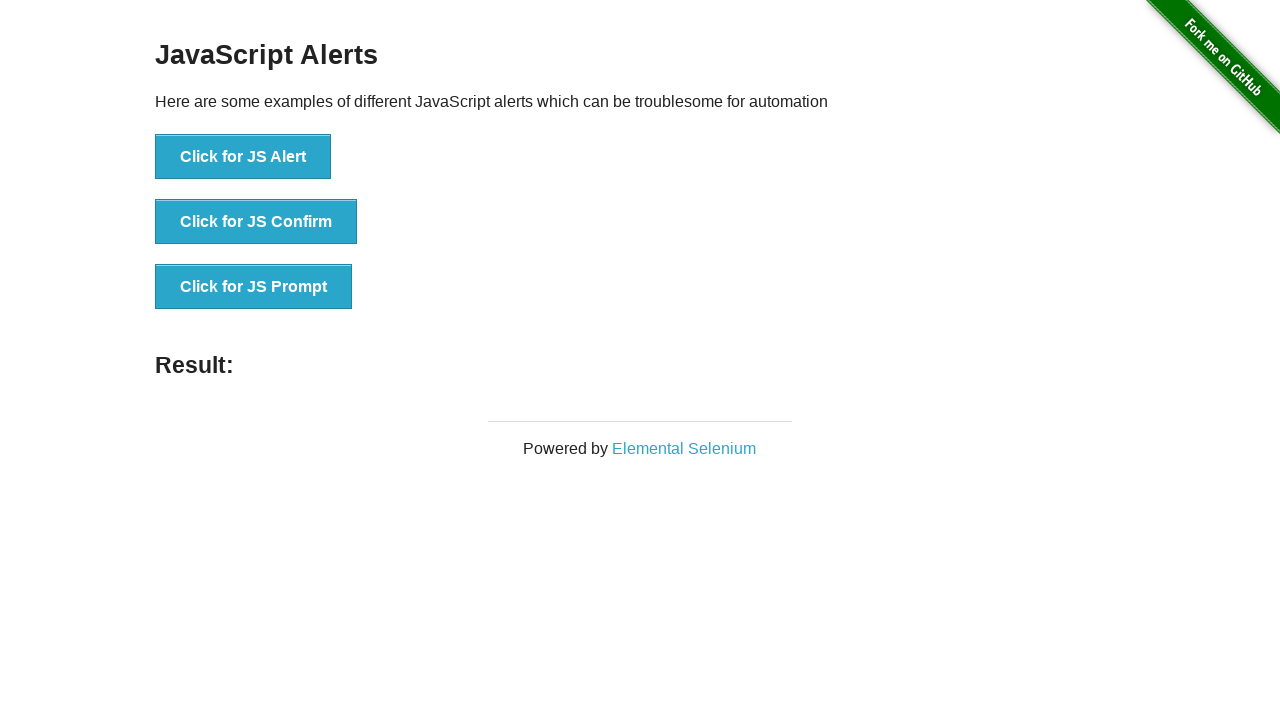

Clicked button to trigger JavaScript prompt alert at (254, 287) on button:text('Click for JS Prompt')
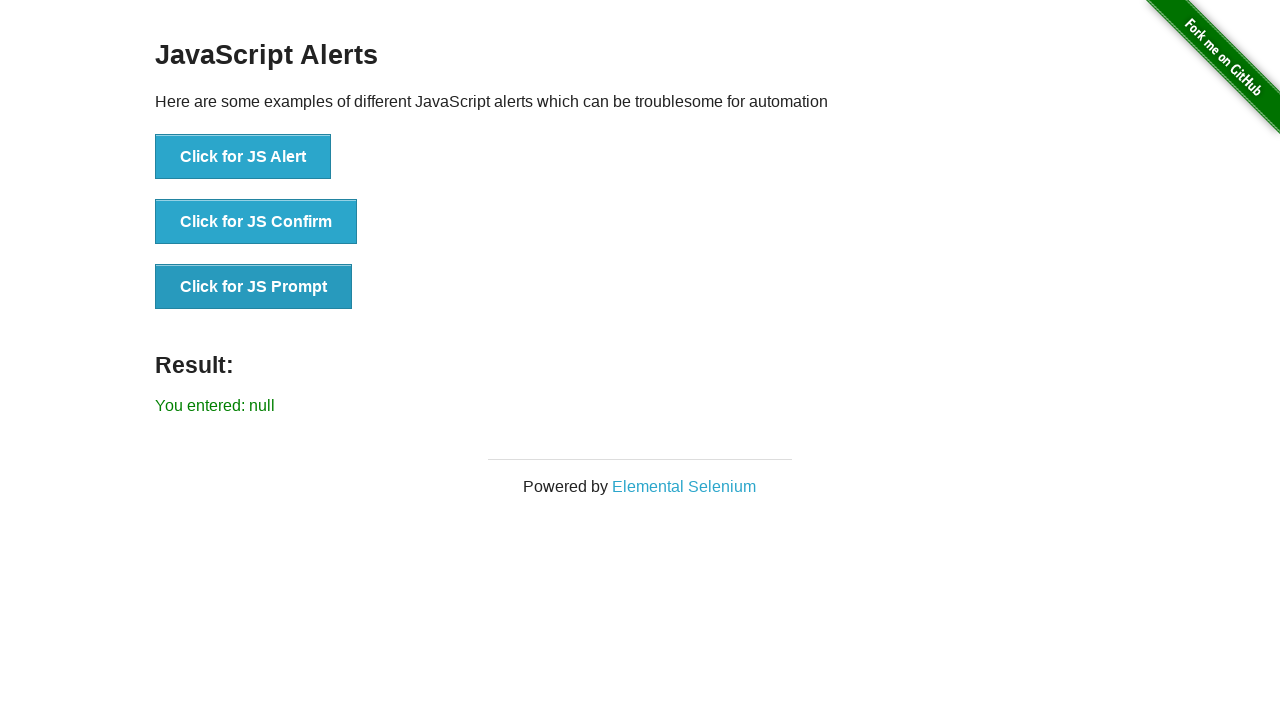

Entered text 'my name is joy' in prompt and accepted dialog
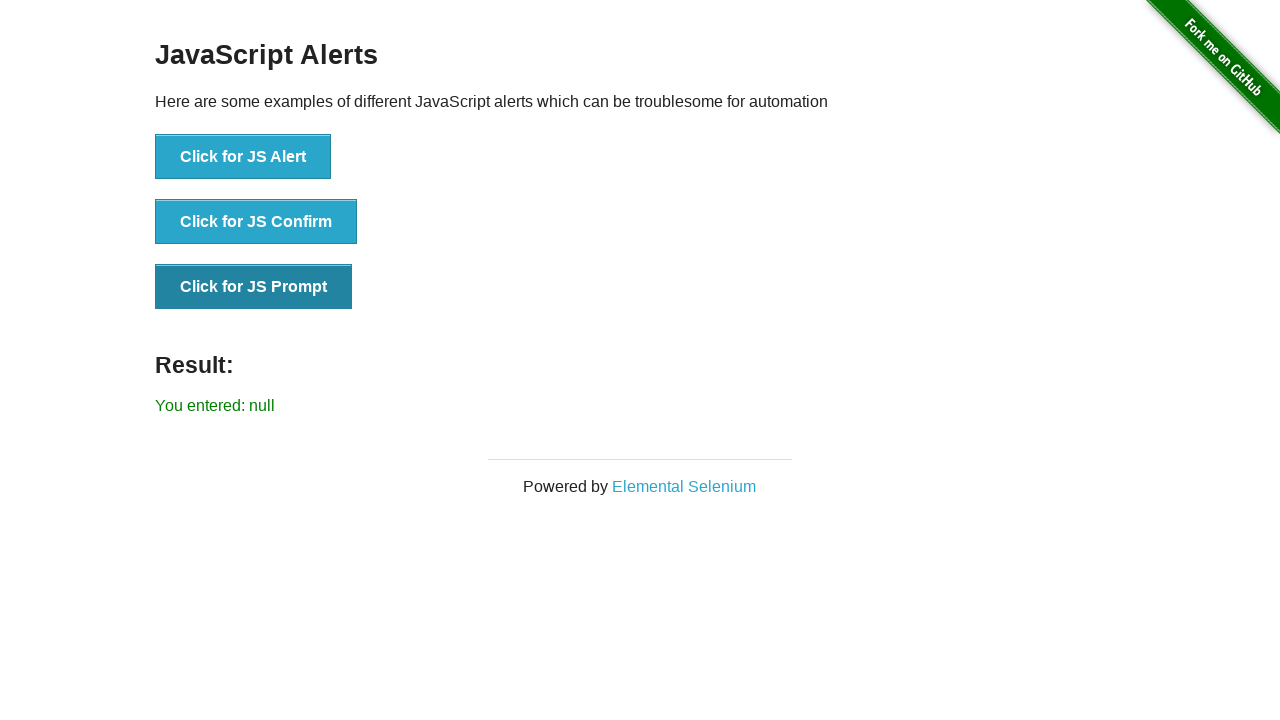

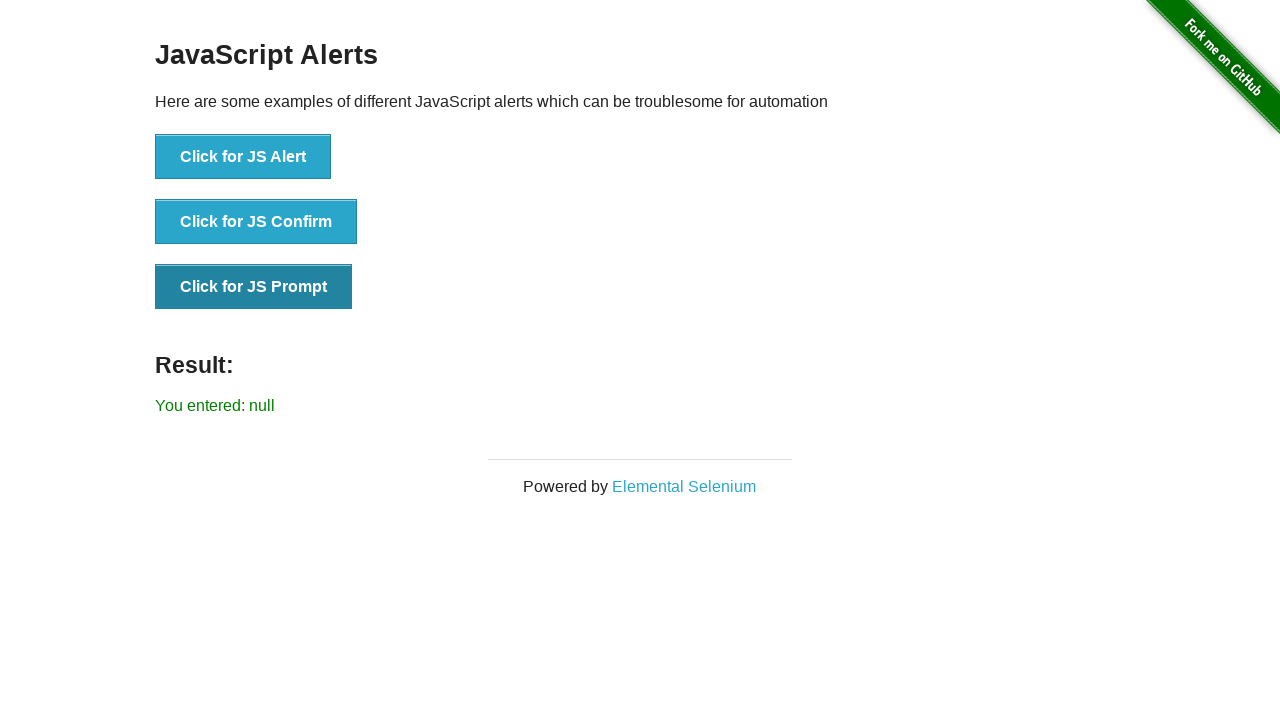